Navigates to a download page and verifies that download links for PNG and PDF files are present and accessible

Starting URL: https://bonigarcia.dev/selenium-webdriver-java/download.html

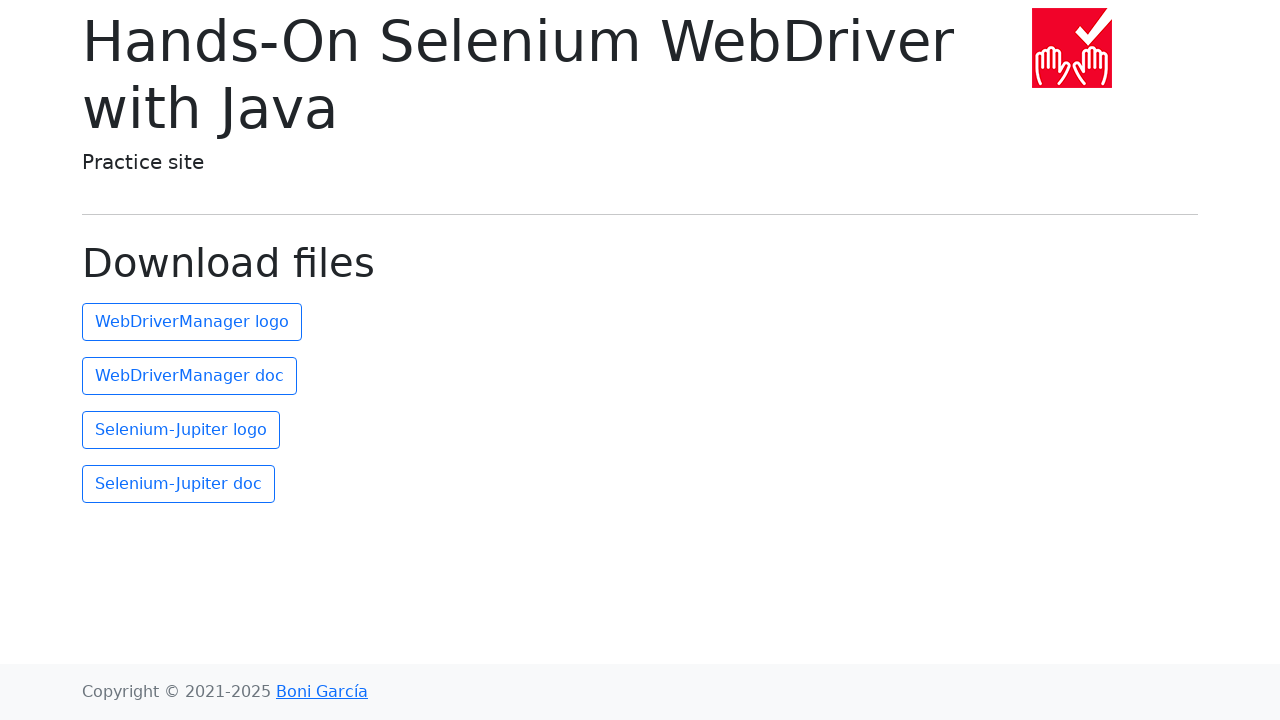

Navigated to download page
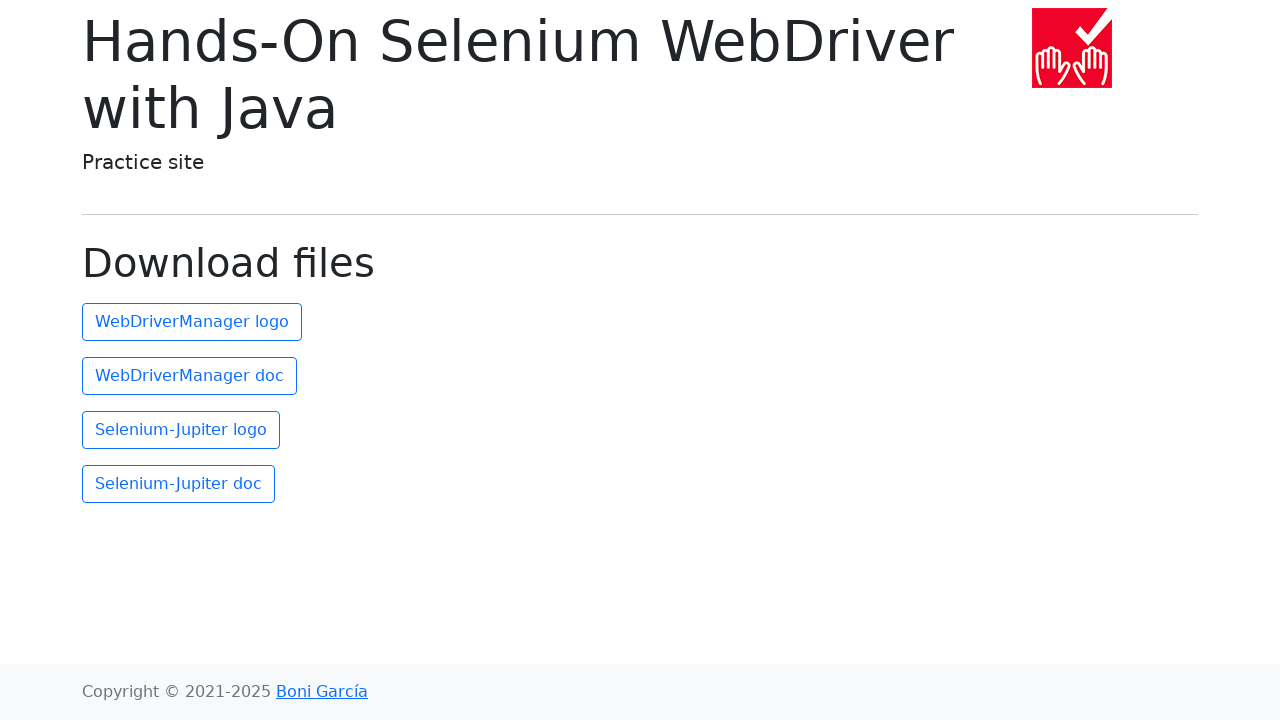

Located PNG download link element
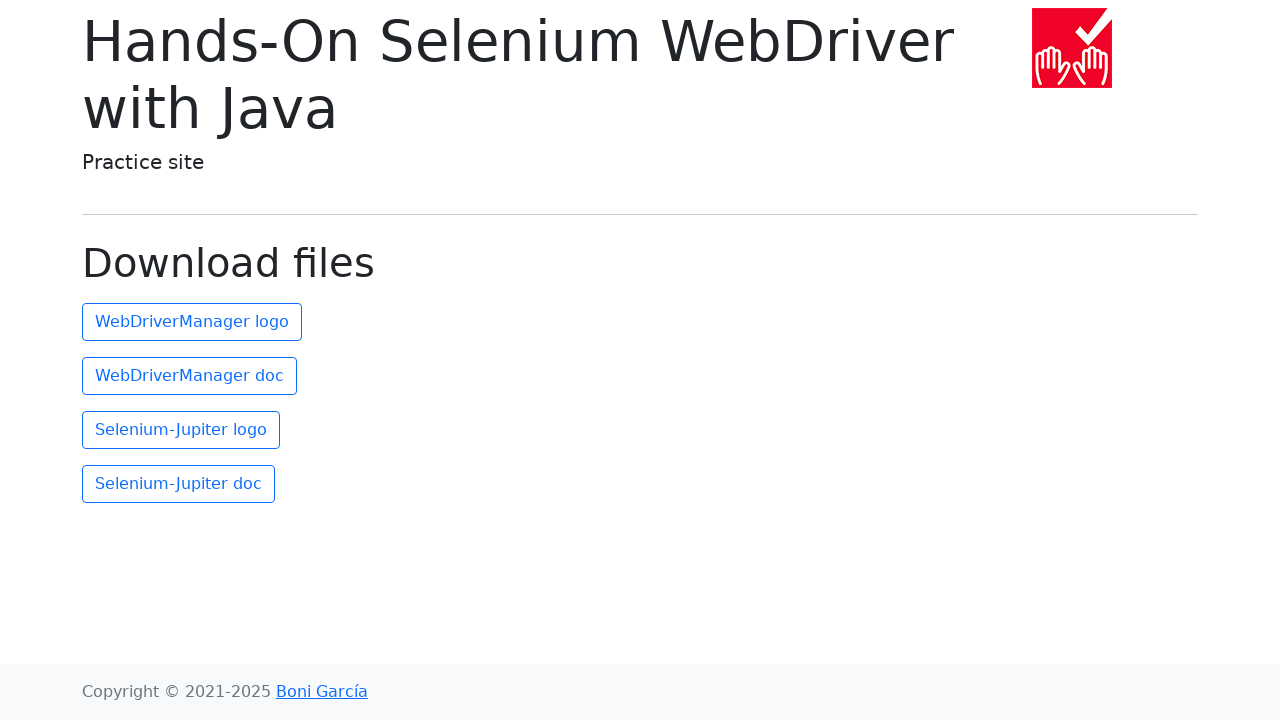

PNG download link is visible
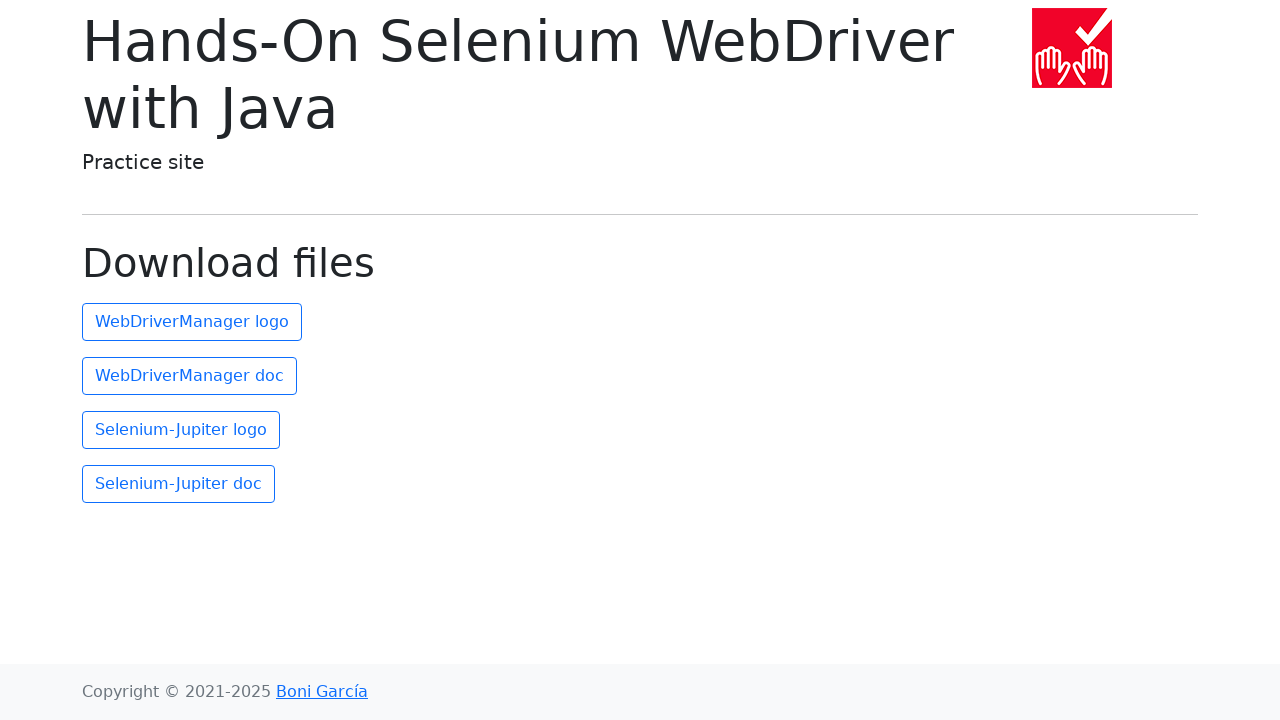

Retrieved PNG link href attribute: ./docs/webdrivermanager.png
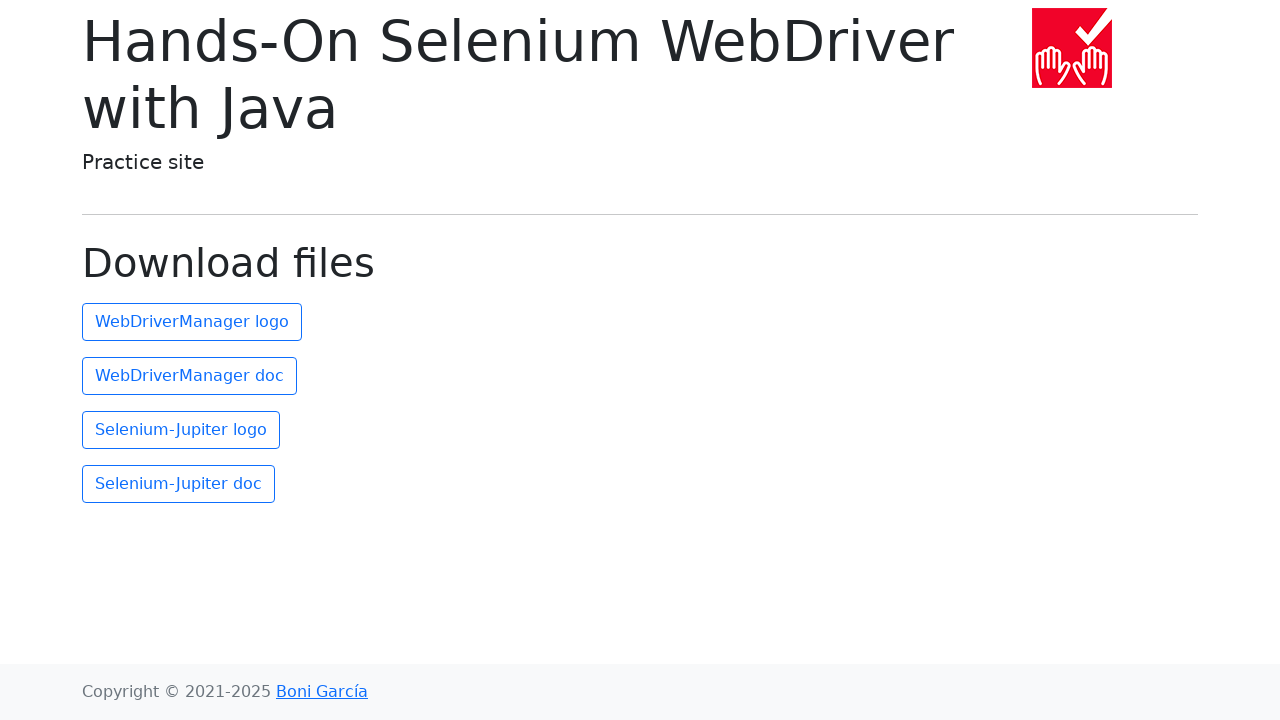

Verified PNG link href is valid and not empty
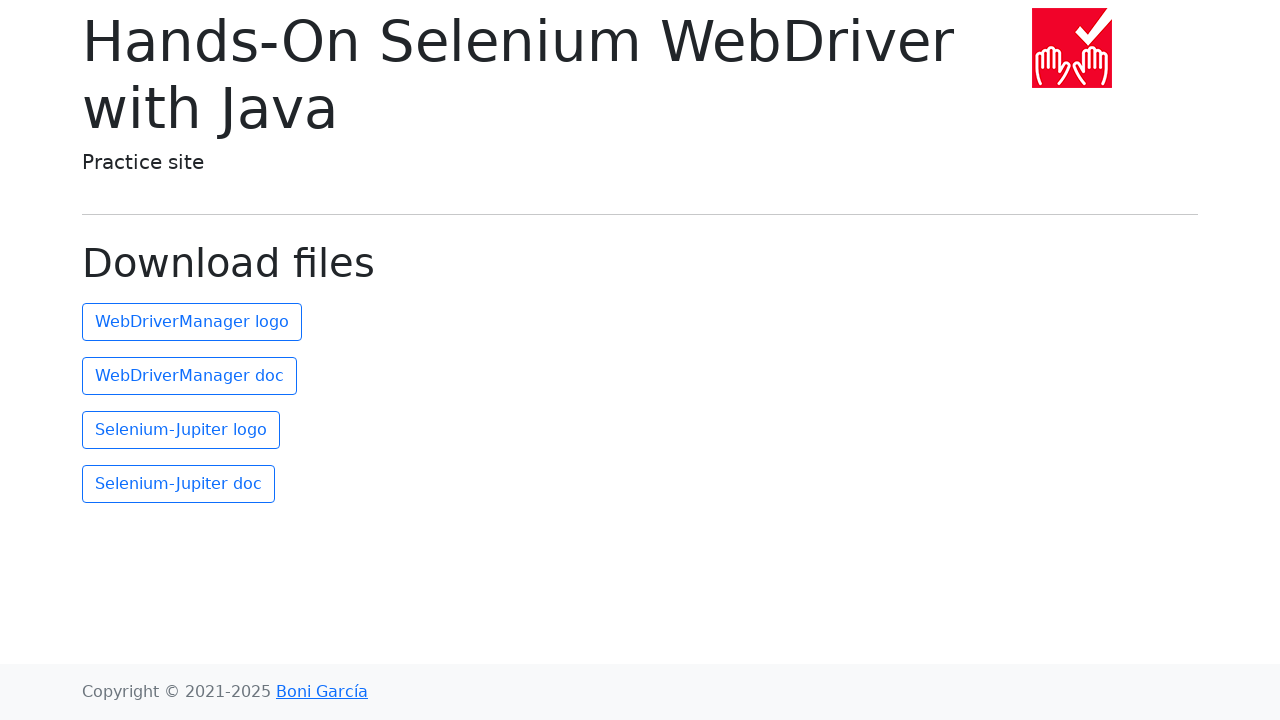

Located PDF download link element
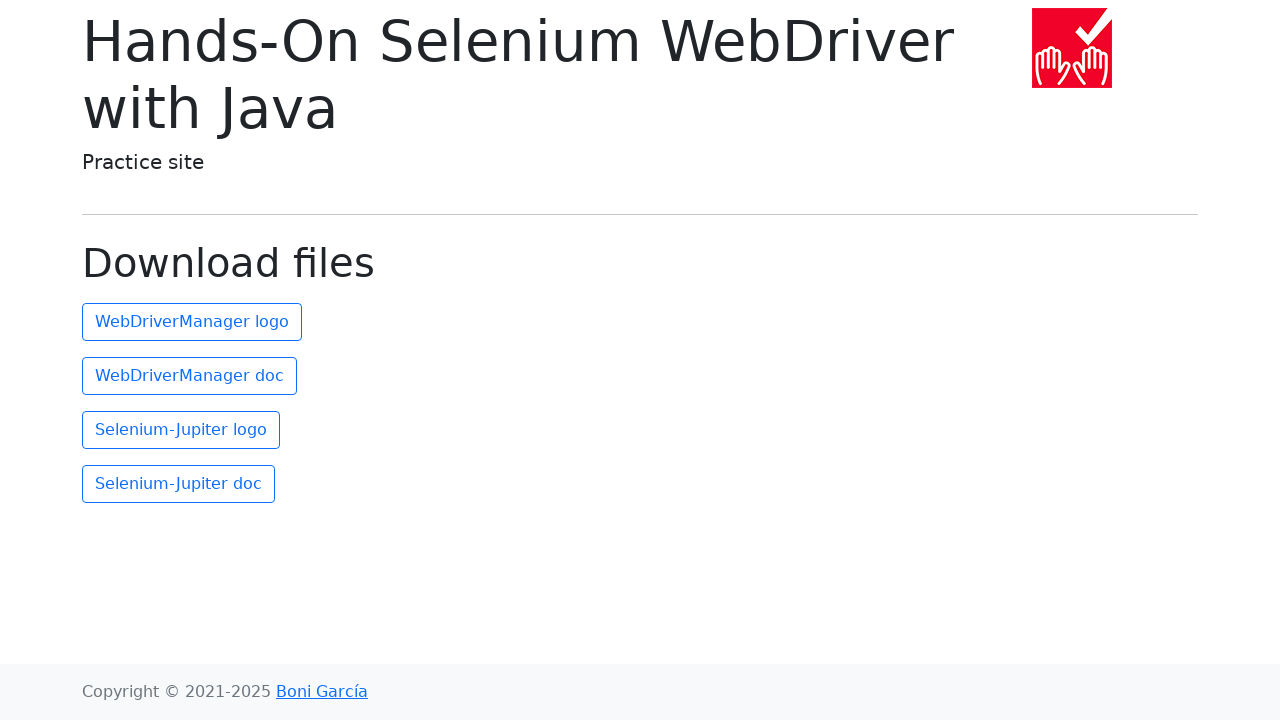

PDF download link is visible
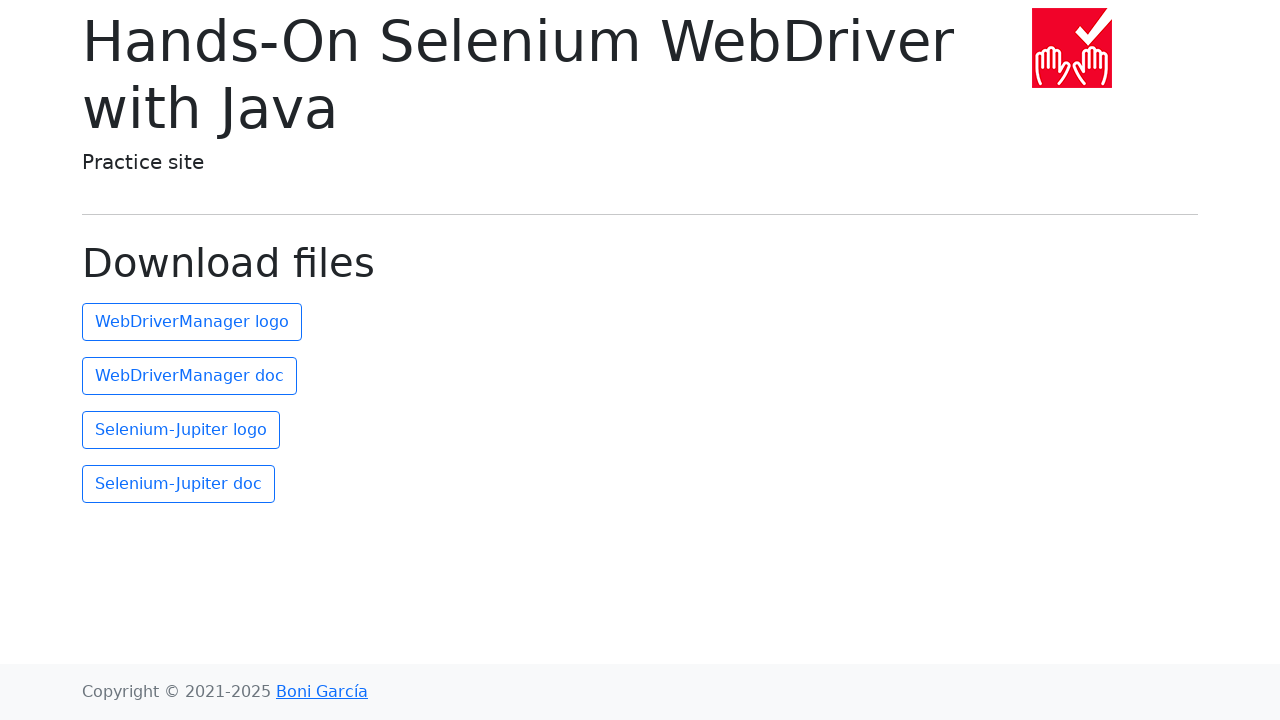

Retrieved PDF link href attribute: ./docs/webdrivermanager.pdf
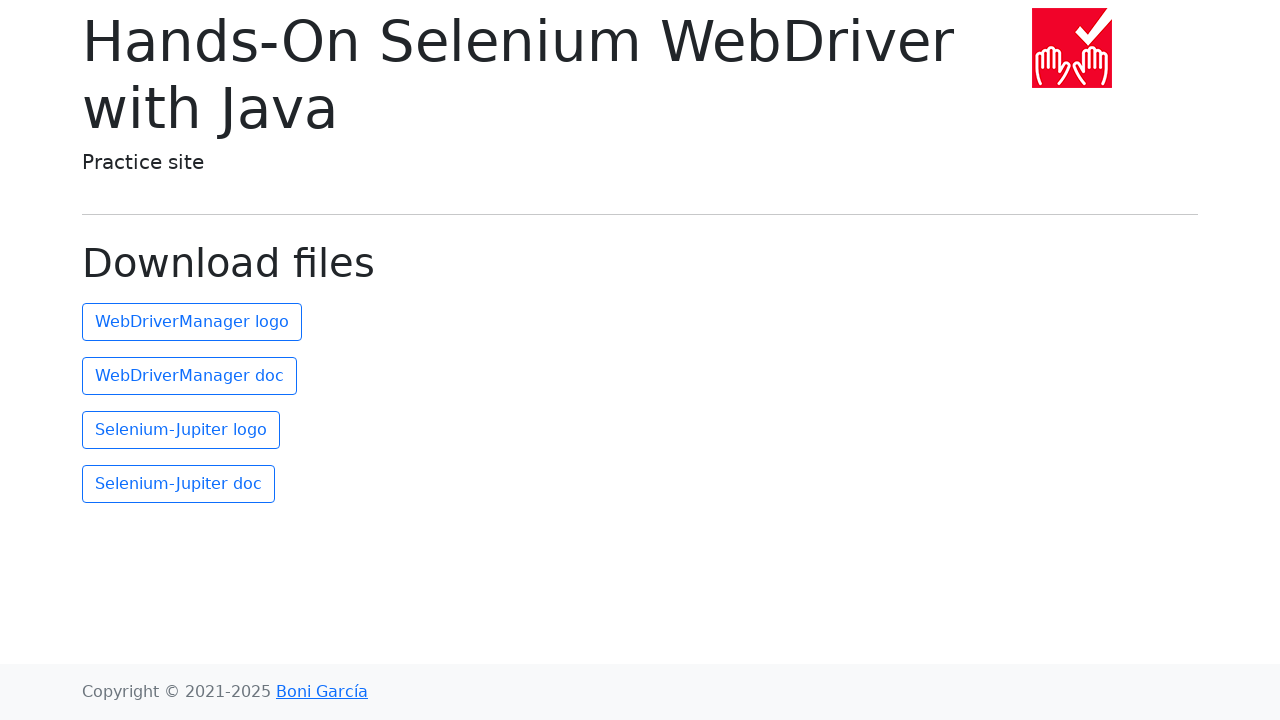

Verified PDF link href is valid and not empty
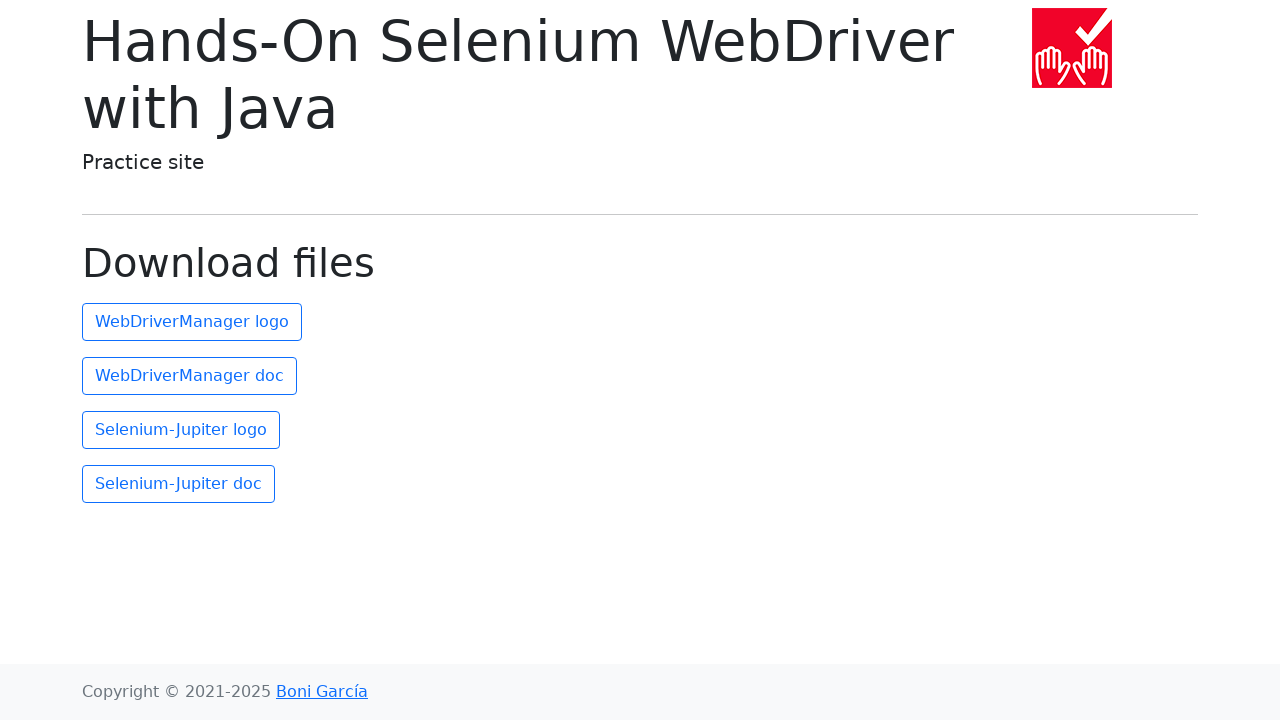

Clicked PNG download link to verify accessibility at (192, 322) on xpath=(//a)[2]
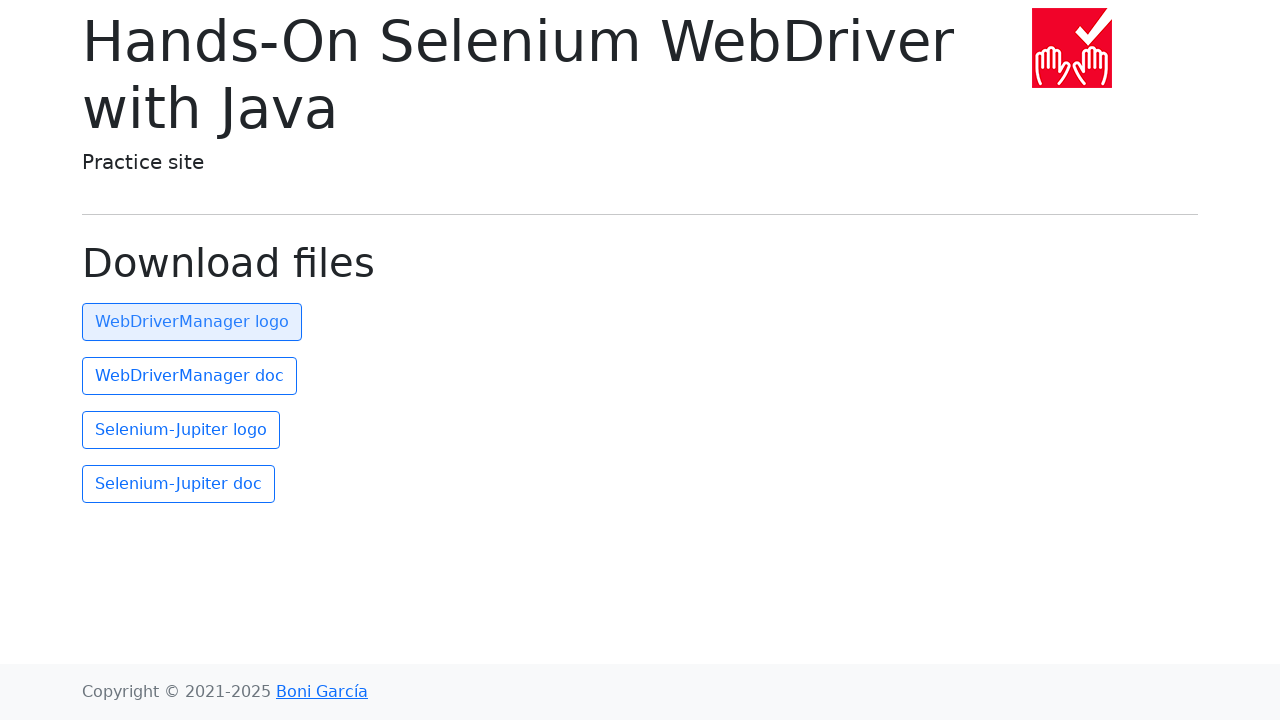

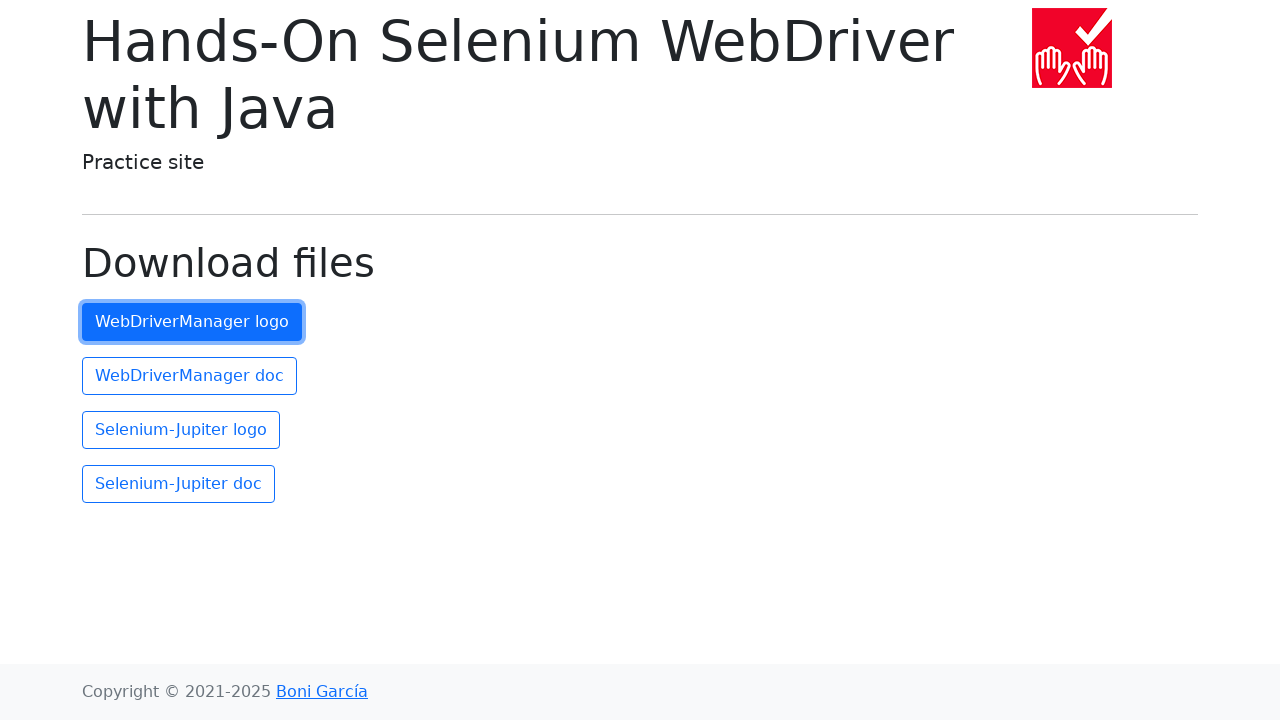